Tests radio button functionality by selecting the "Yes" radio button on the DemoQA radio button practice page

Starting URL: https://demoqa.com/radio-button

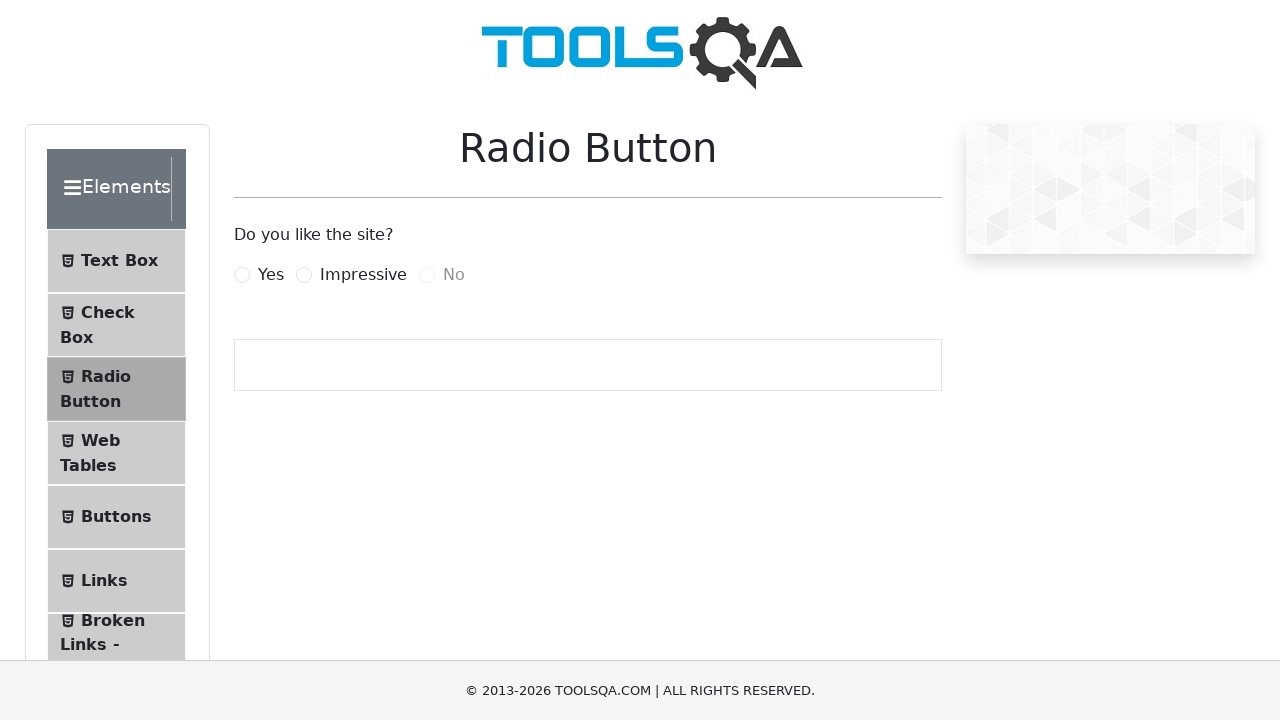

Clicked the 'Yes' radio button label to select it at (271, 275) on xpath=//label[.='Yes']
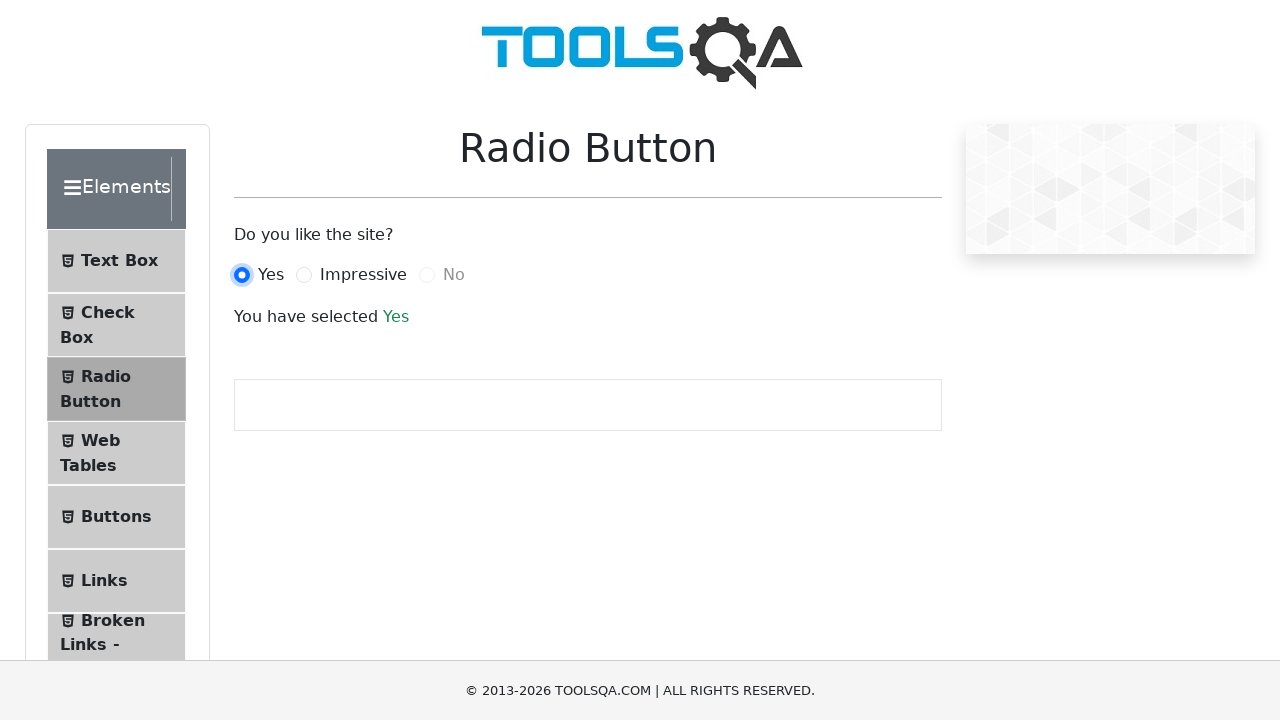

Verified the radio button is selected by checking for success message
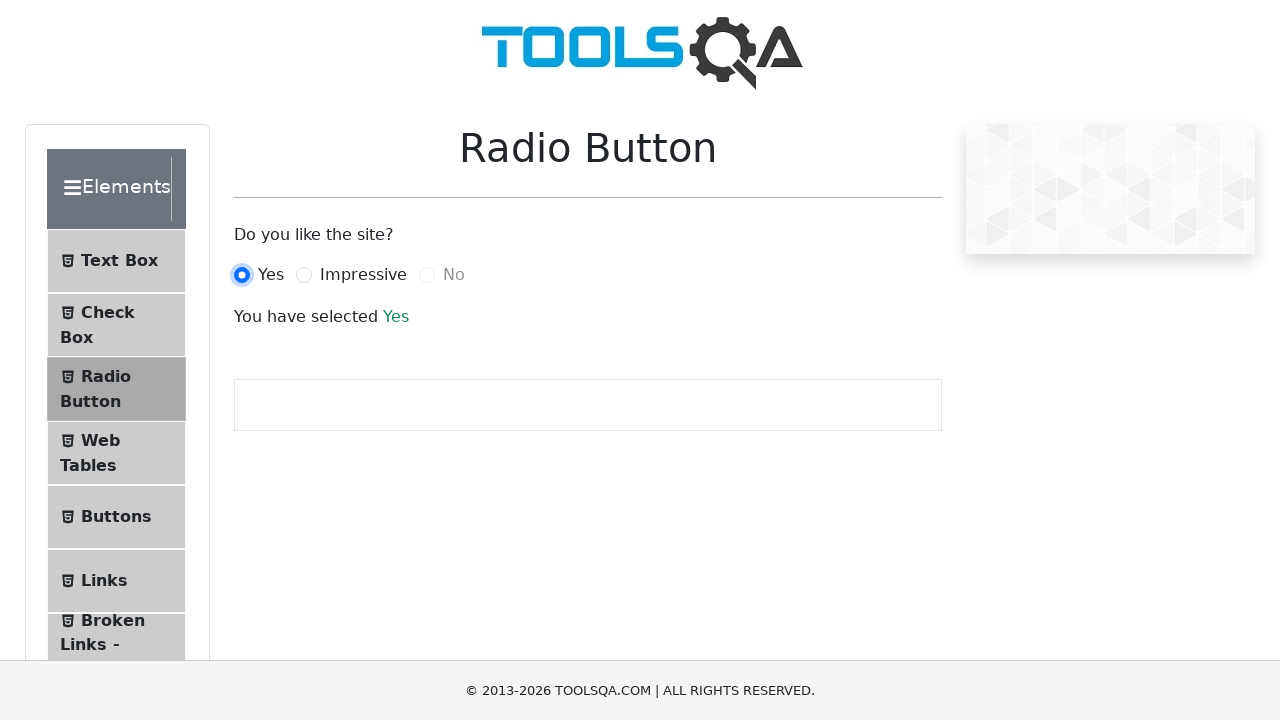

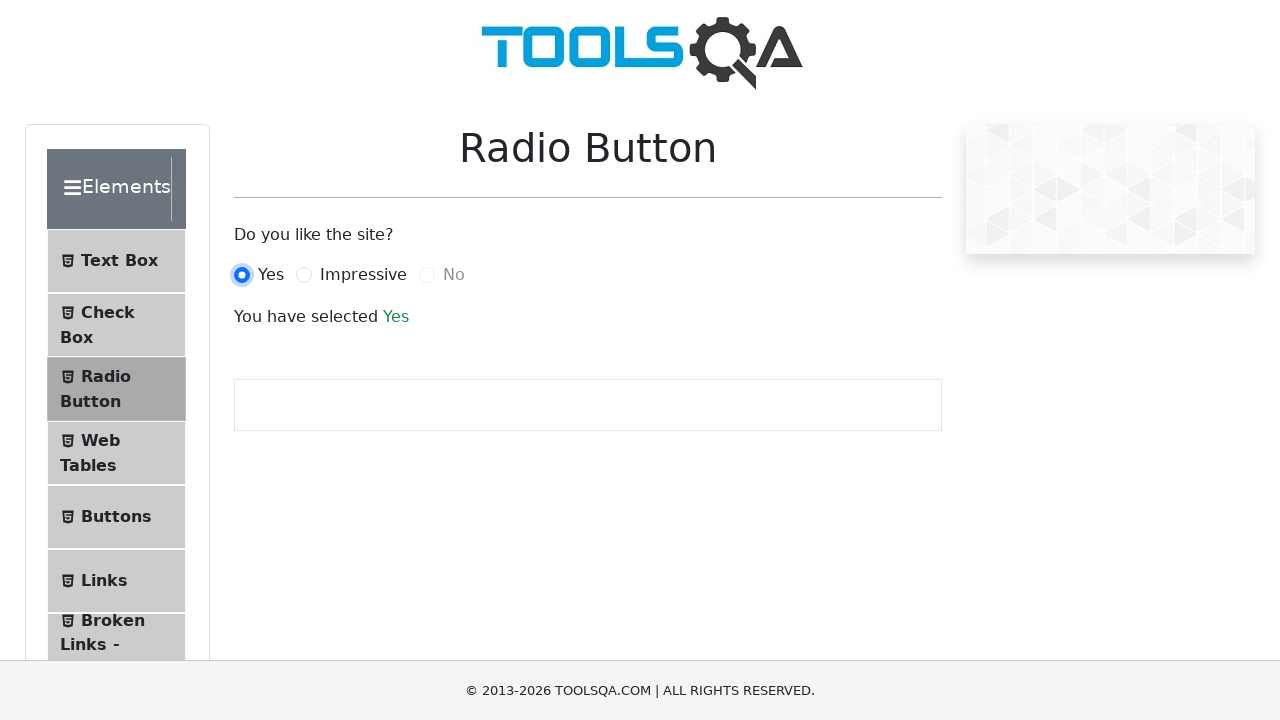